Tests handling a new browser window/popup by clicking an "Open" button, waiting for the new window, filling an email field in the new window, closing it, and then clicking the home icon on the original page.

Starting URL: https://leafground.com/window.xhtml

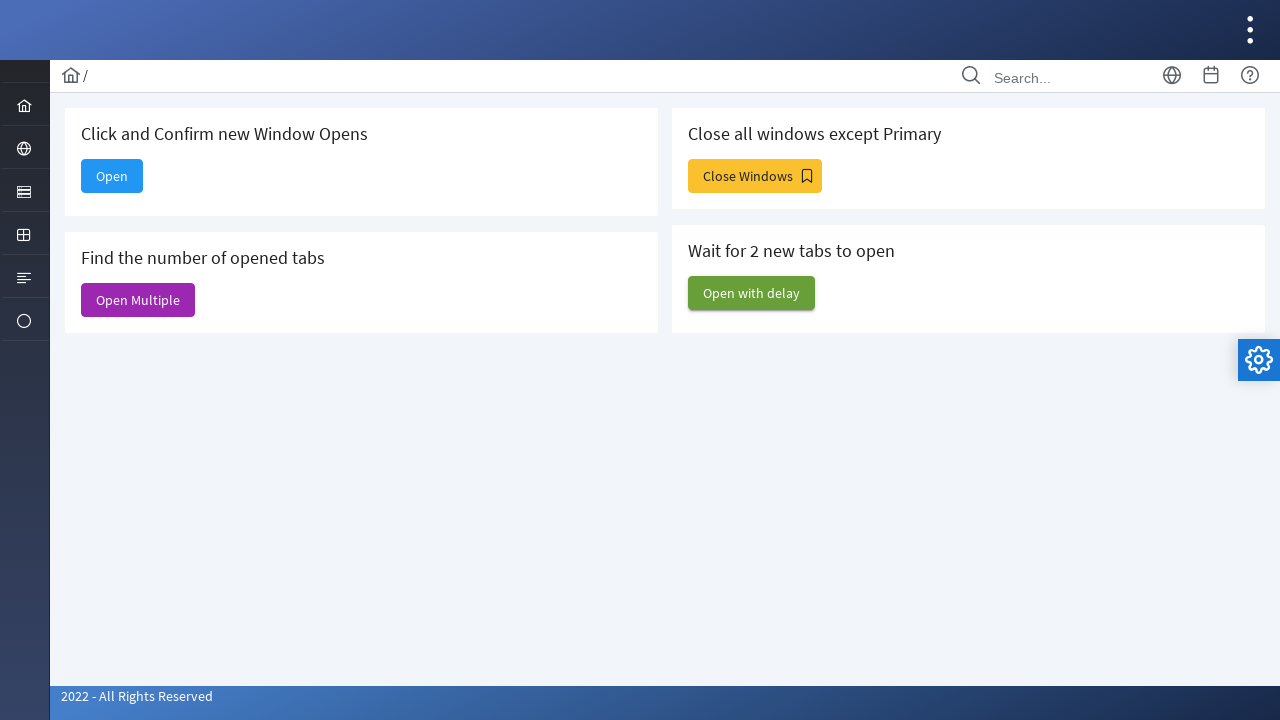

Clicked 'Open' button to trigger new window popup at (112, 176) on internal:text="Open"s
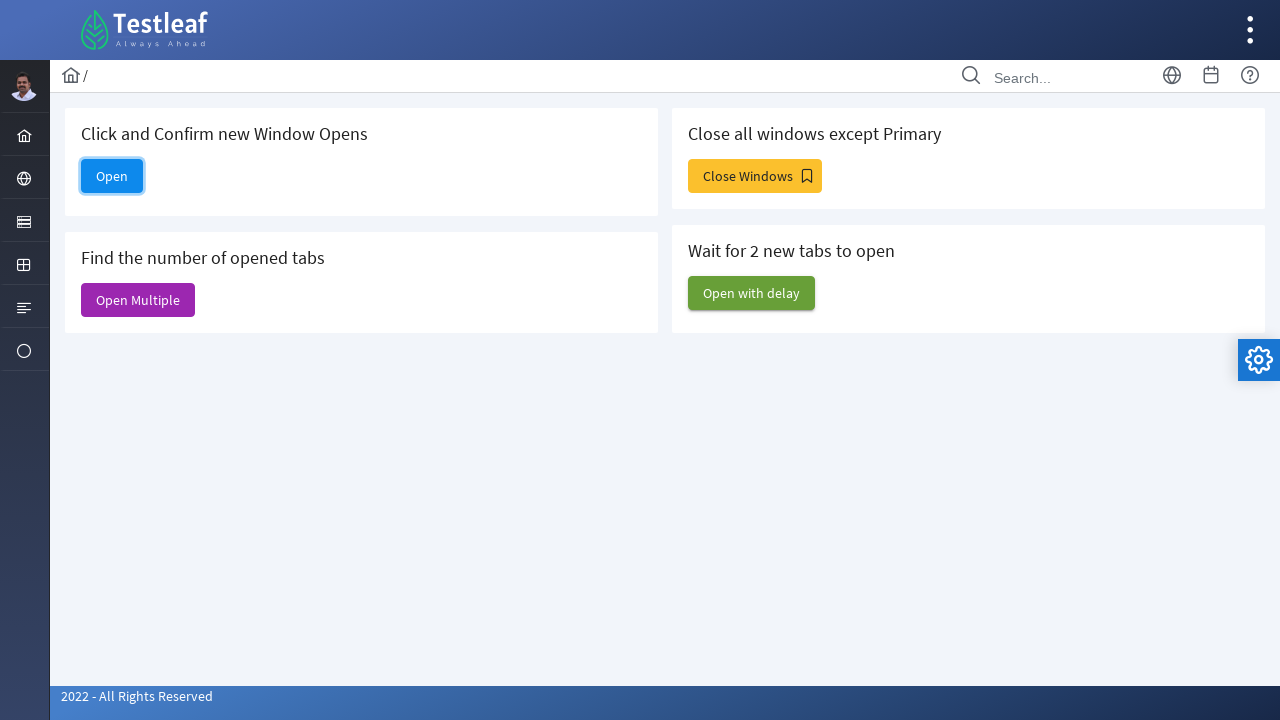

New browser window/popup opened and captured
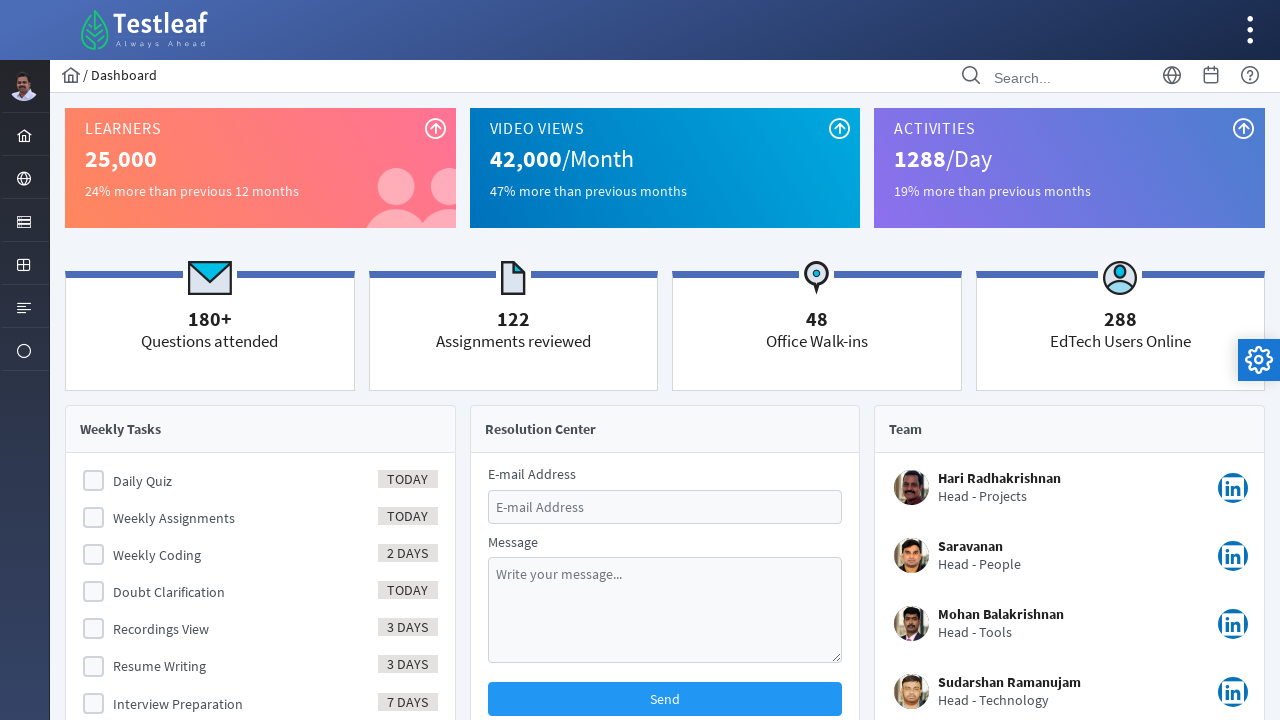

New page finished loading
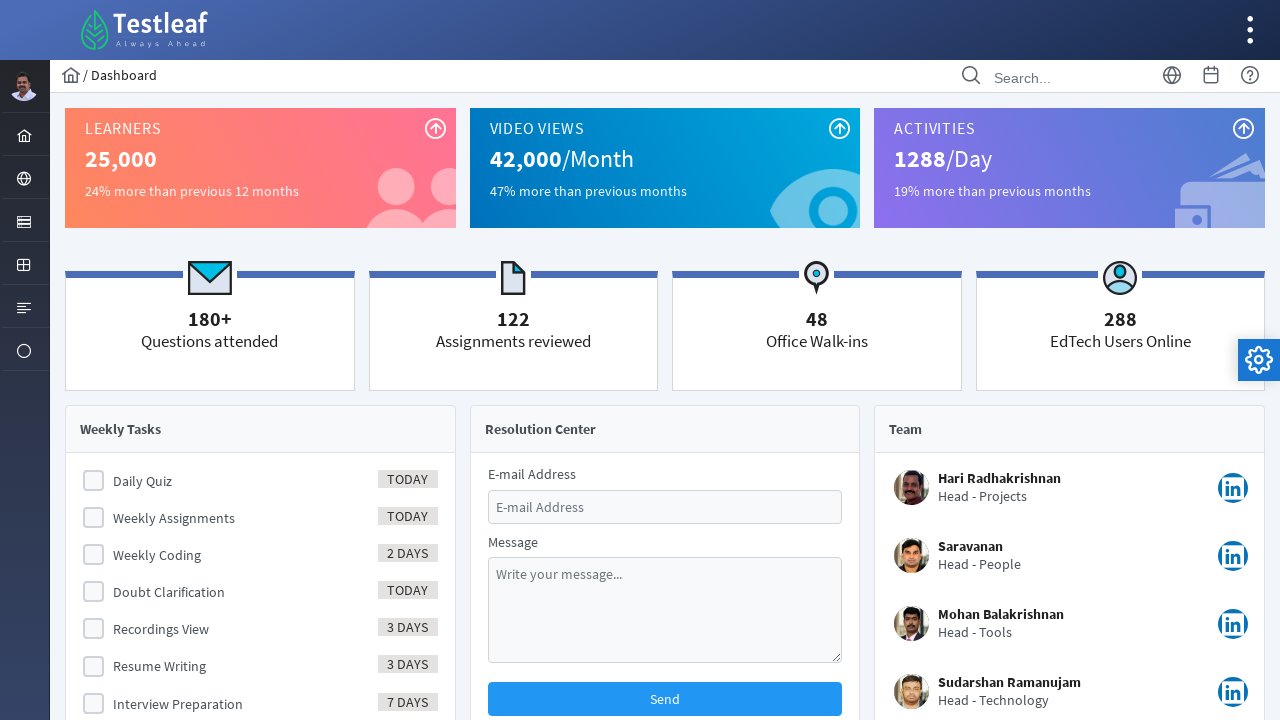

Verified new page URL contains 'dashboard'
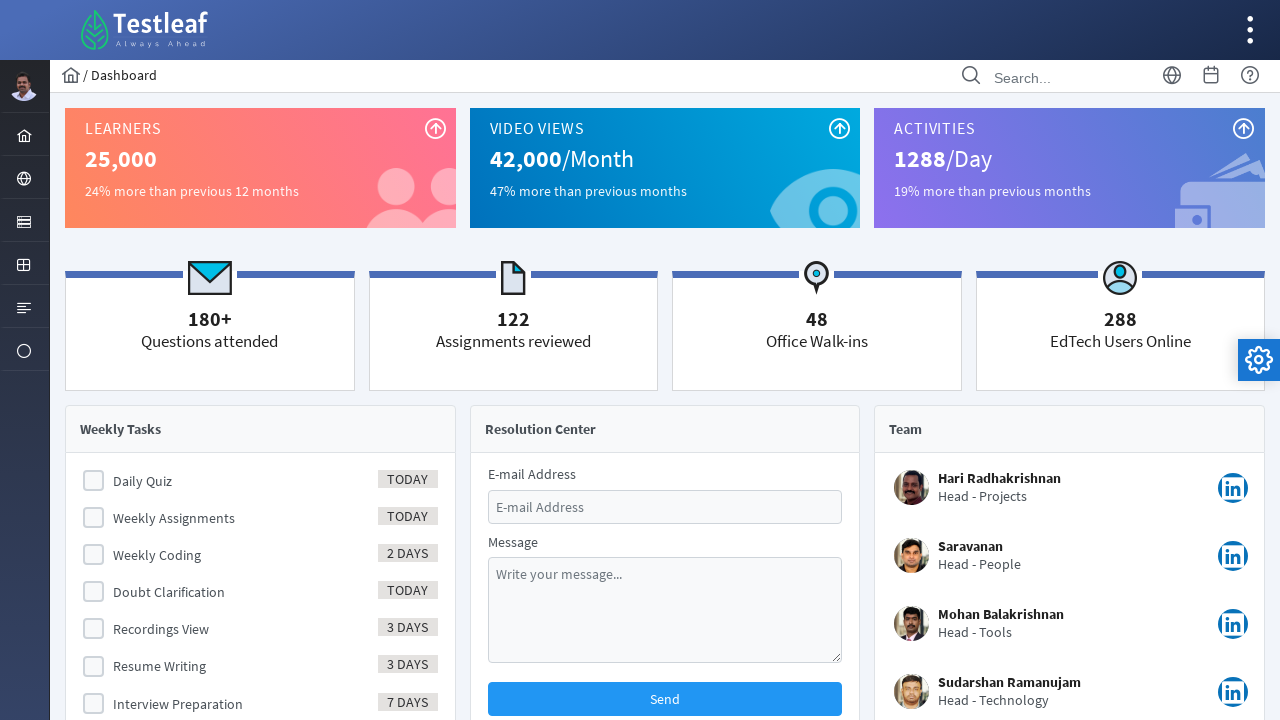

Filled email field with 'jonah.tsm@gmail.com' in new window on #email
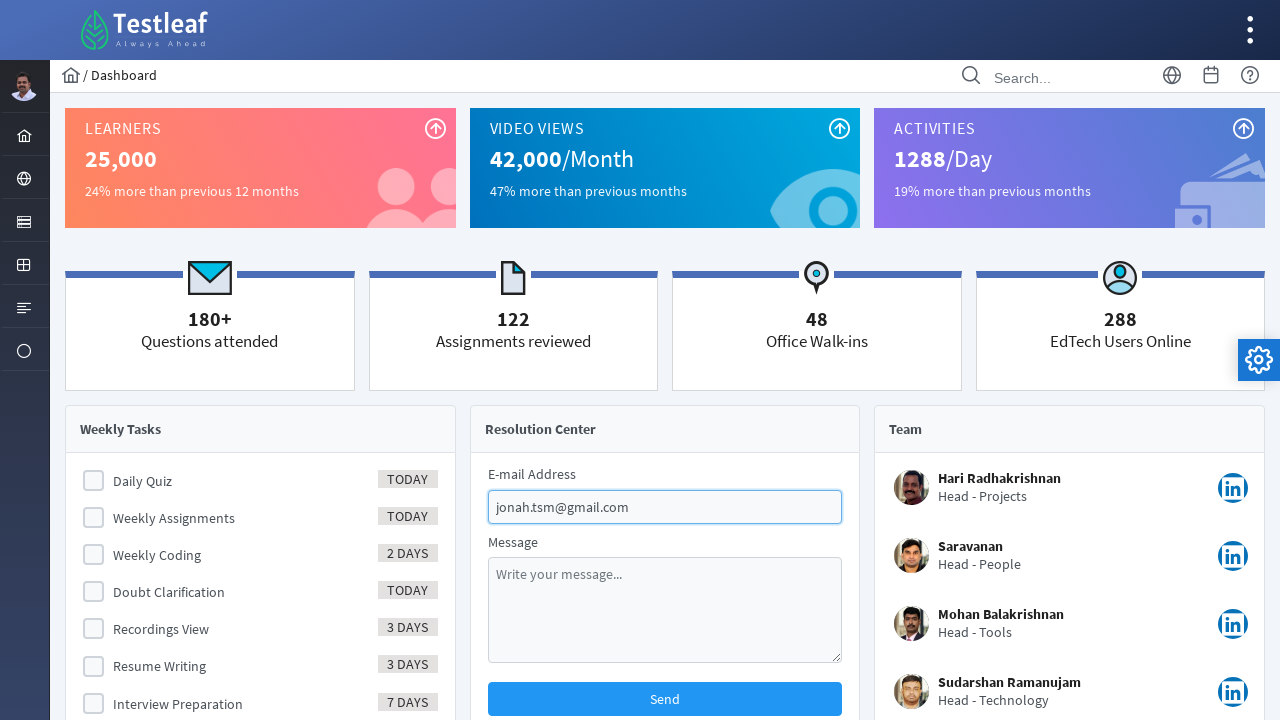

Closed the new browser window
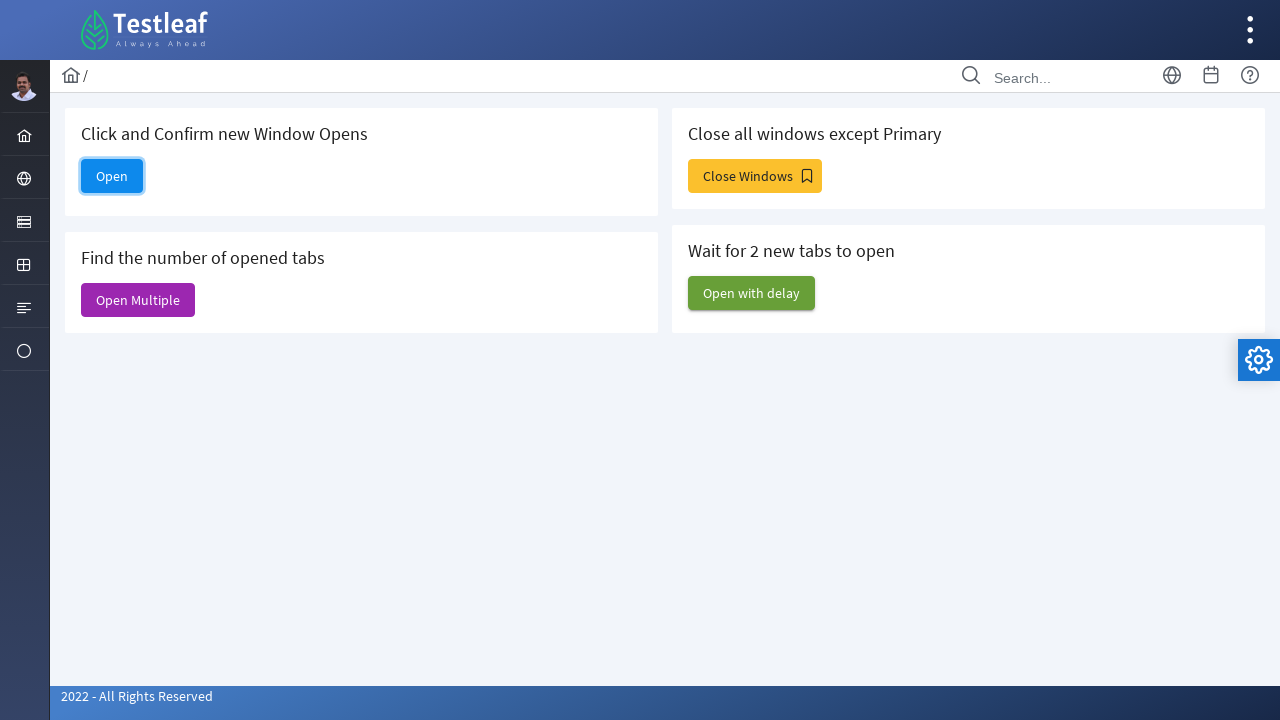

Clicked home icon in original page at (71, 75) on i[class="pi pi-home"]
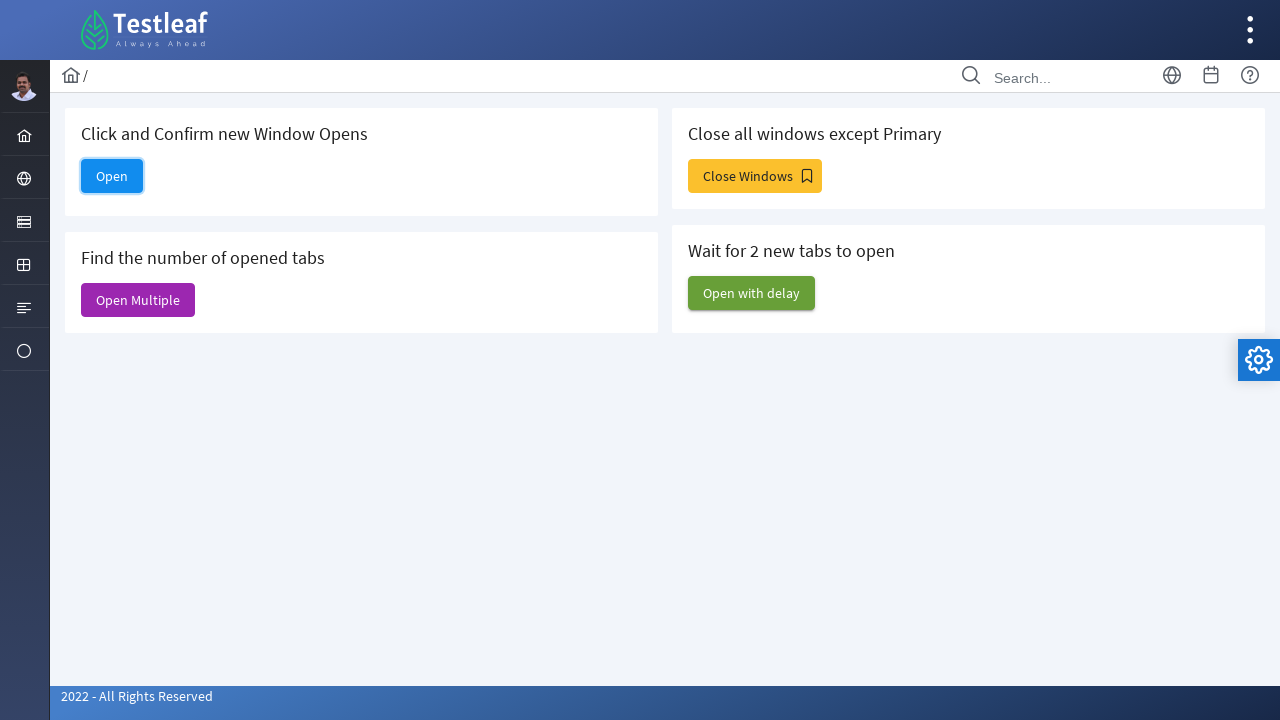

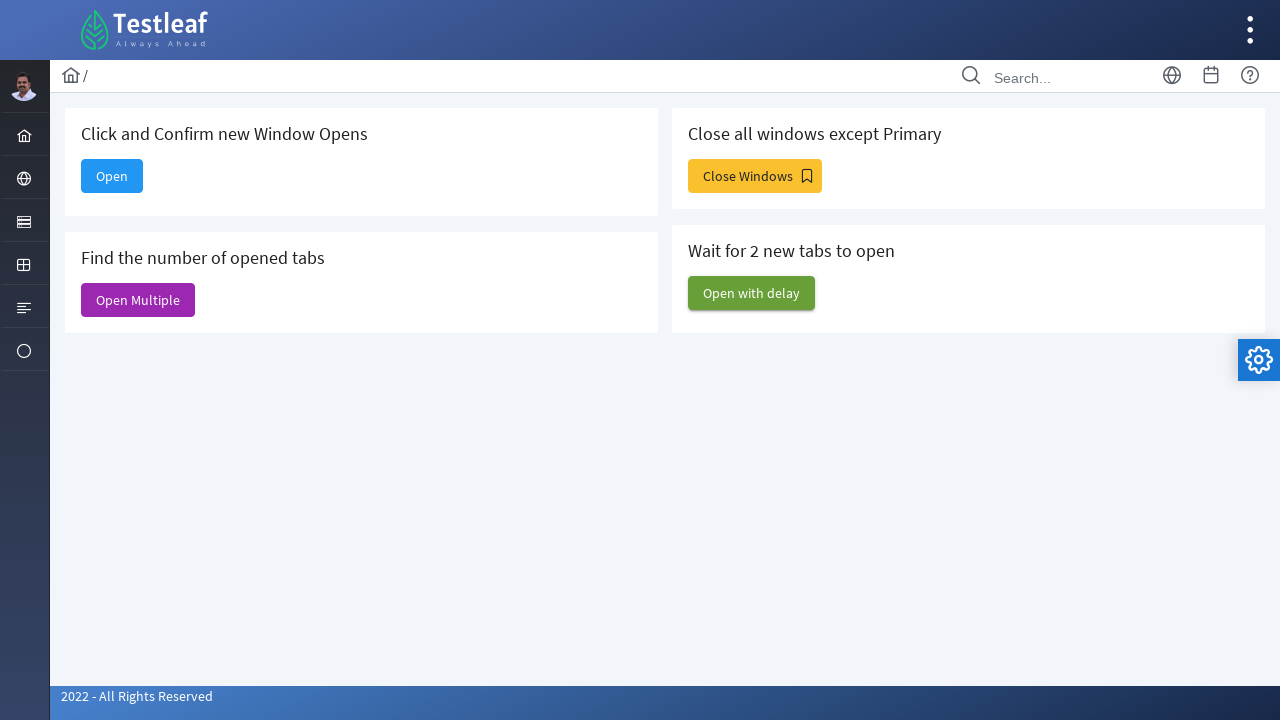